Tests basic page loading and element visibility/state checking on the Mercedes-Benz website by verifying the page title, URL, and checking if specific elements are displayed, enabled, and selected.

Starting URL: https://www.mercedes-benz.com/en/

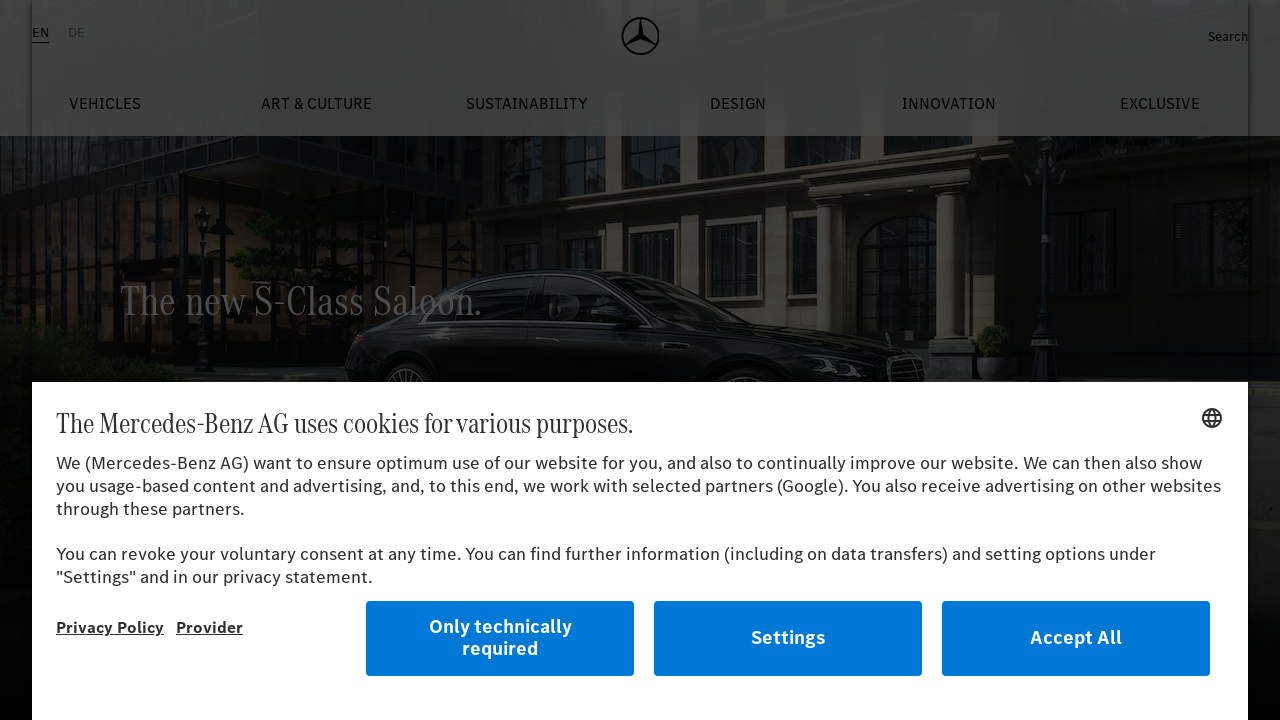

Page loaded - DOM content ready
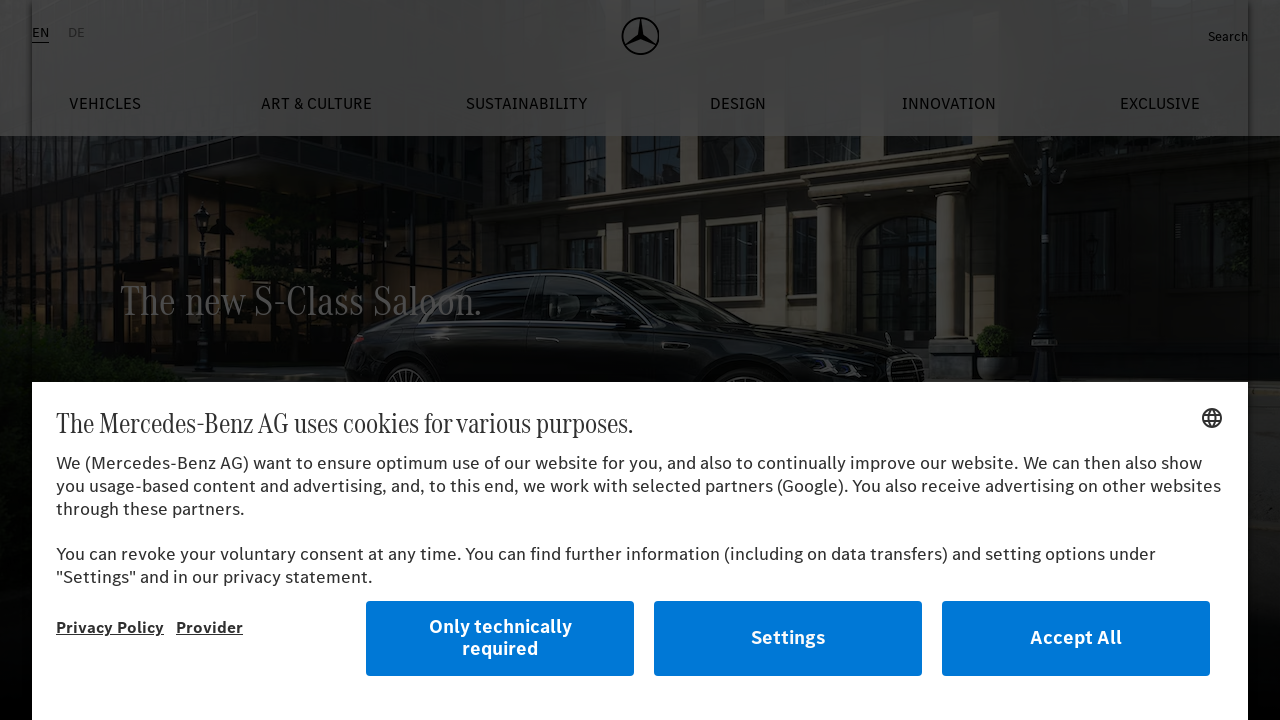

Retrieved page title: 'Mercedes-Benz Brand Experience'
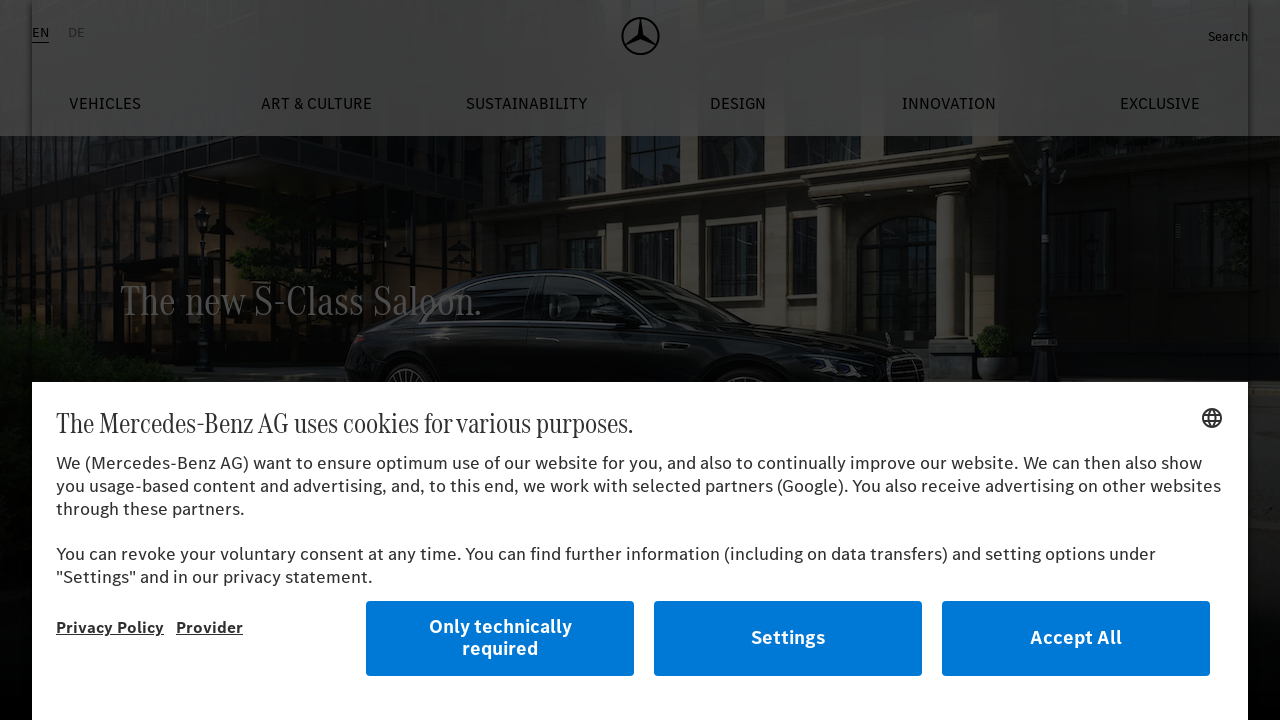

Verified page title contains 'Mercedes' or is not empty
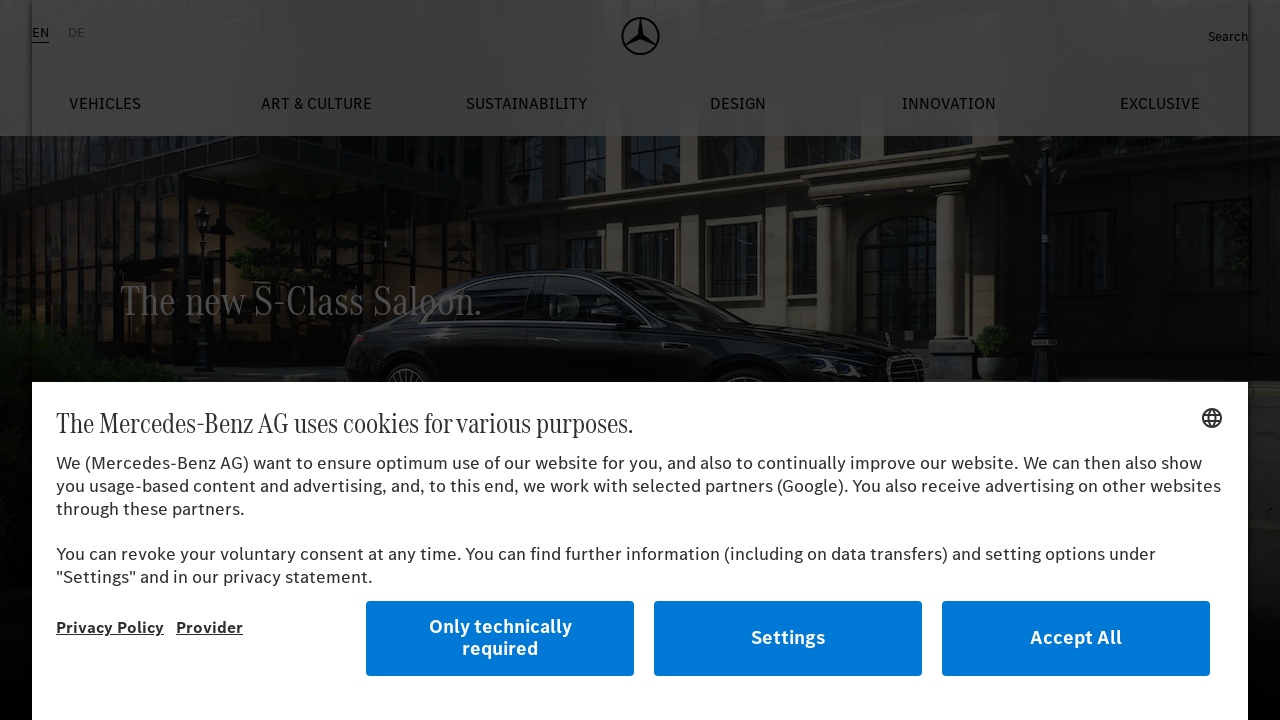

Retrieved current URL: 'https://www.mercedes-benz.com/en/'
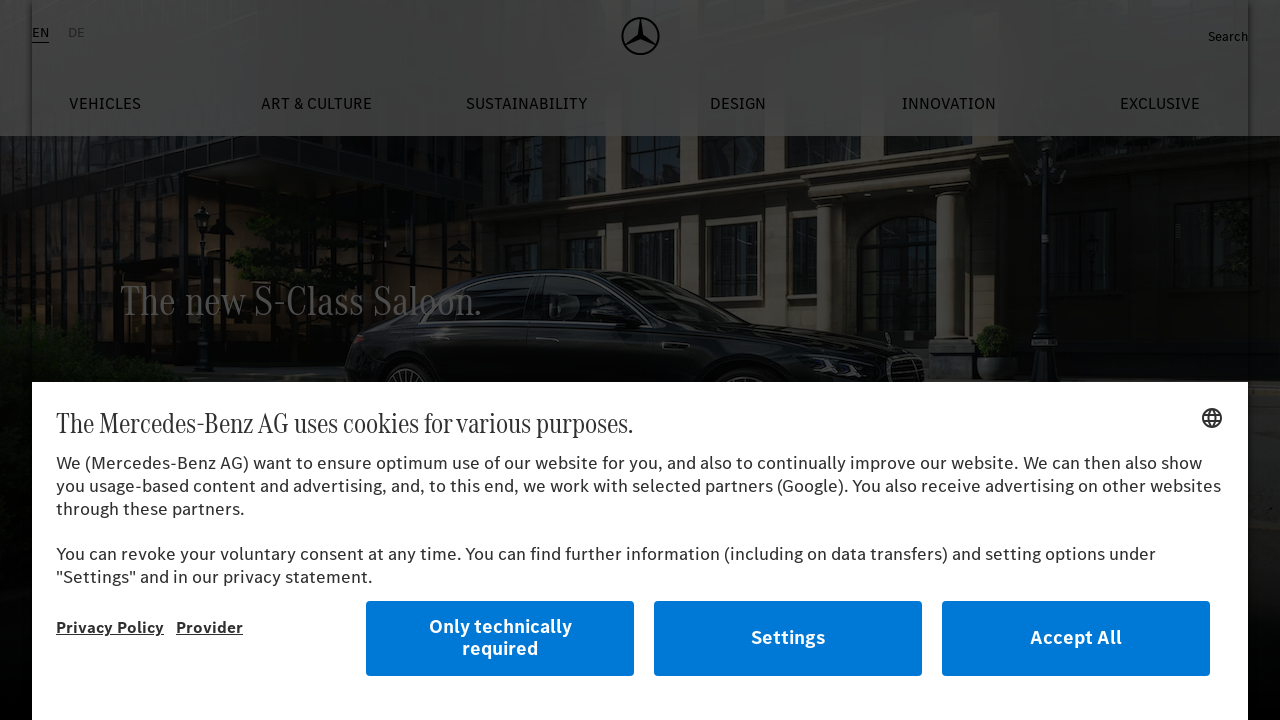

Verified URL contains 'mercedes-benz.com'
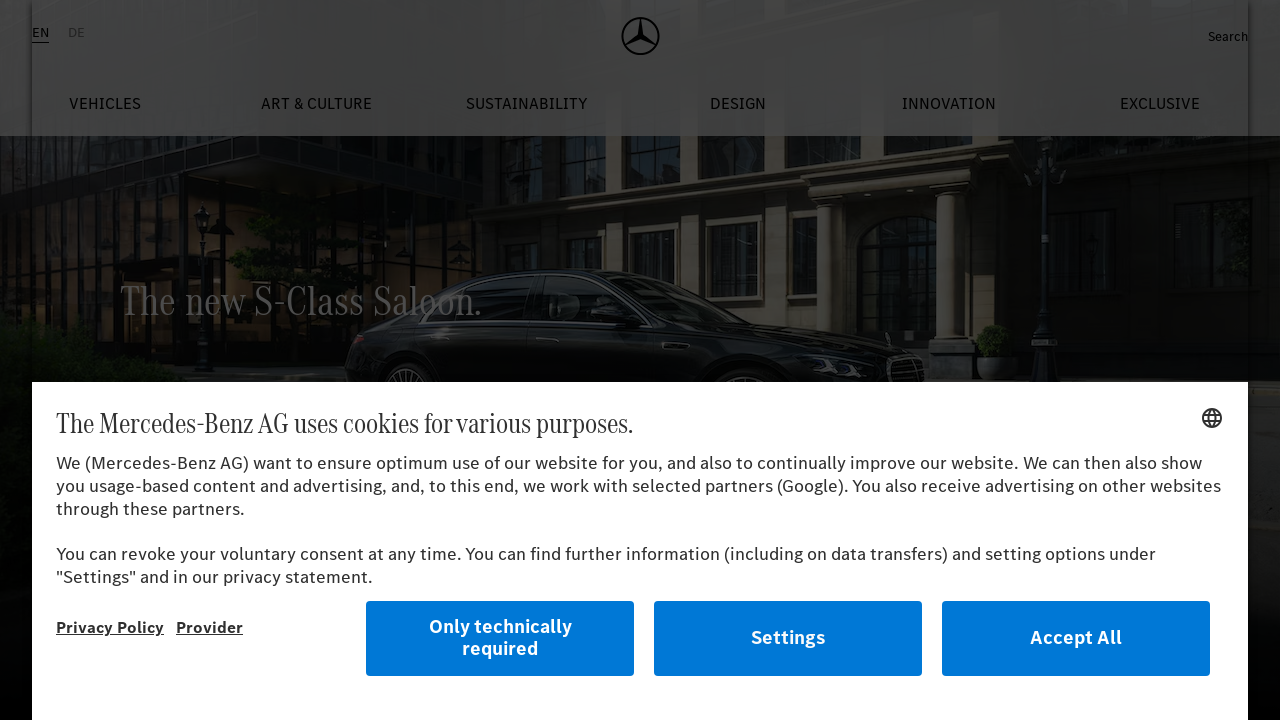

Checked if first image element is visible: True
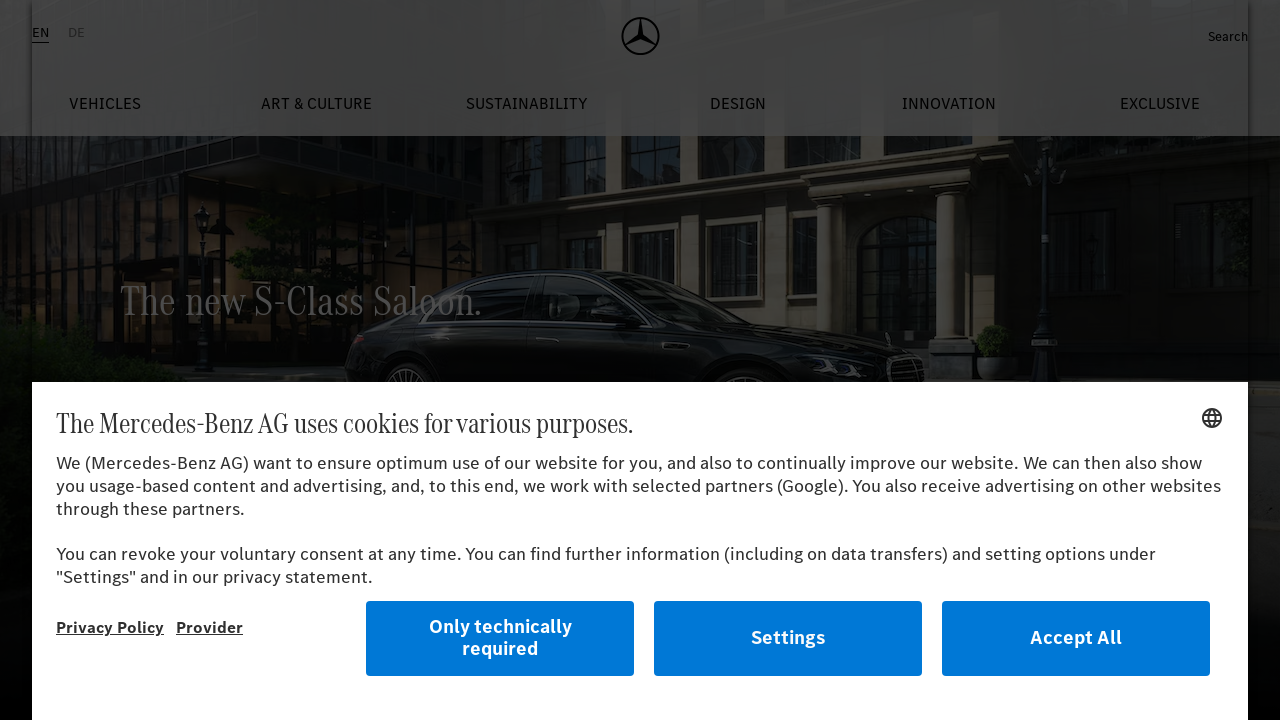

Located first button element
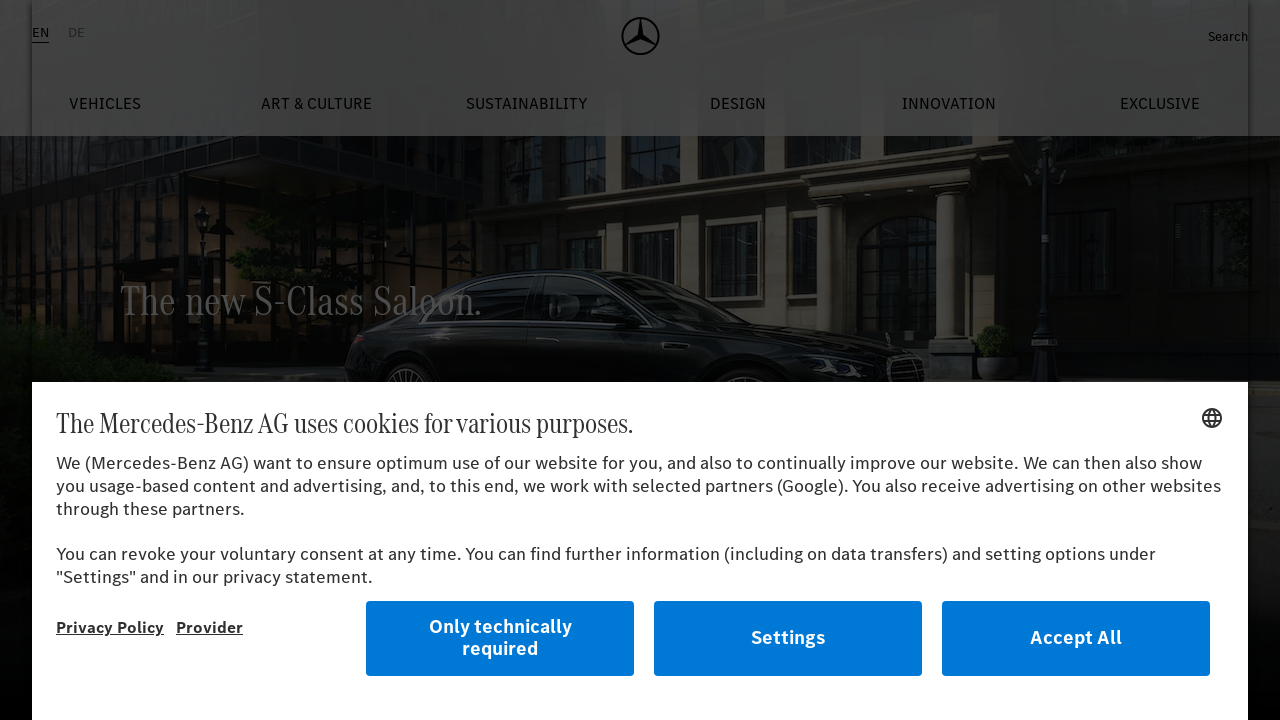

Verified first button is enabled: True
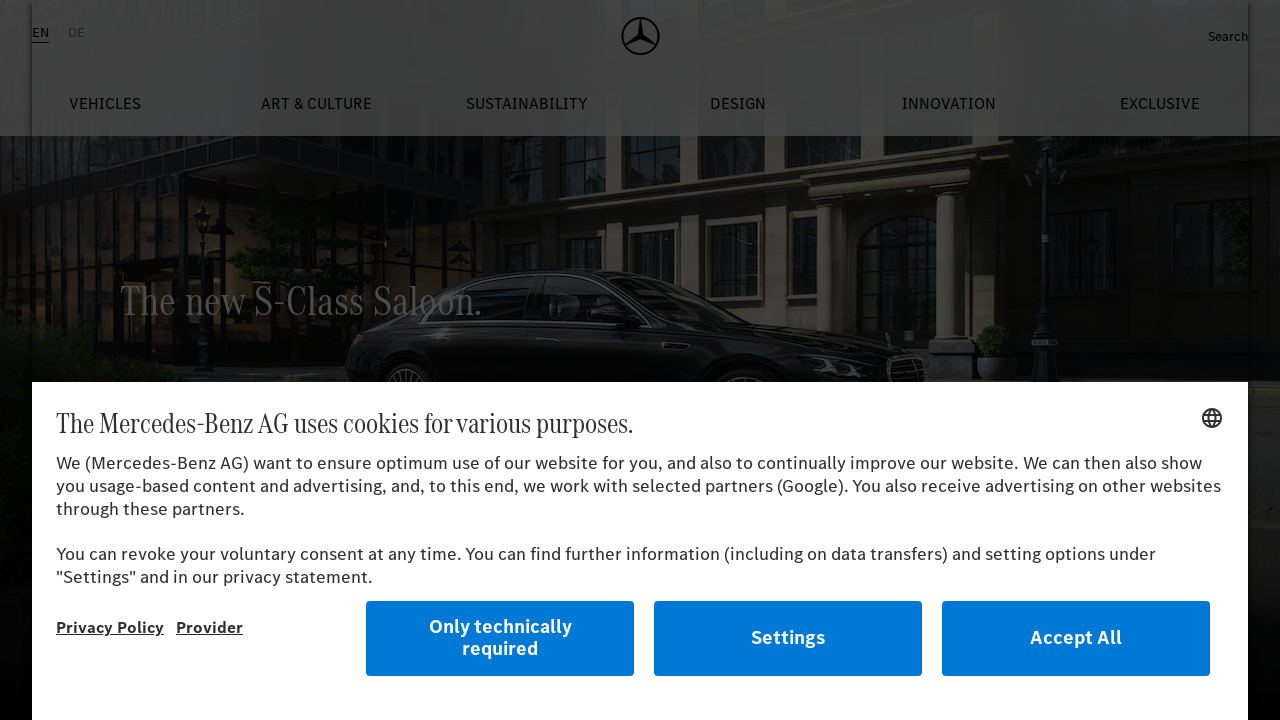

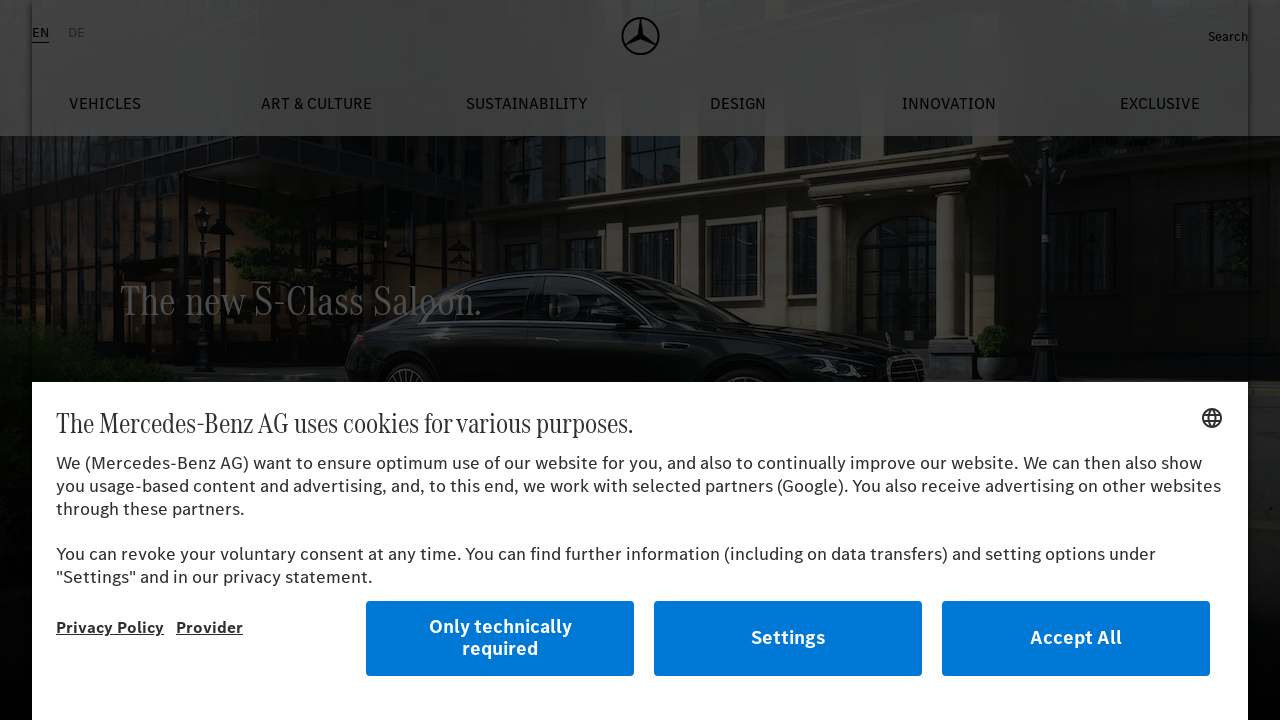